Tests opening a new window/tab by clicking a link and switching to the newly opened window

Starting URL: https://the-internet.herokuapp.com/windows

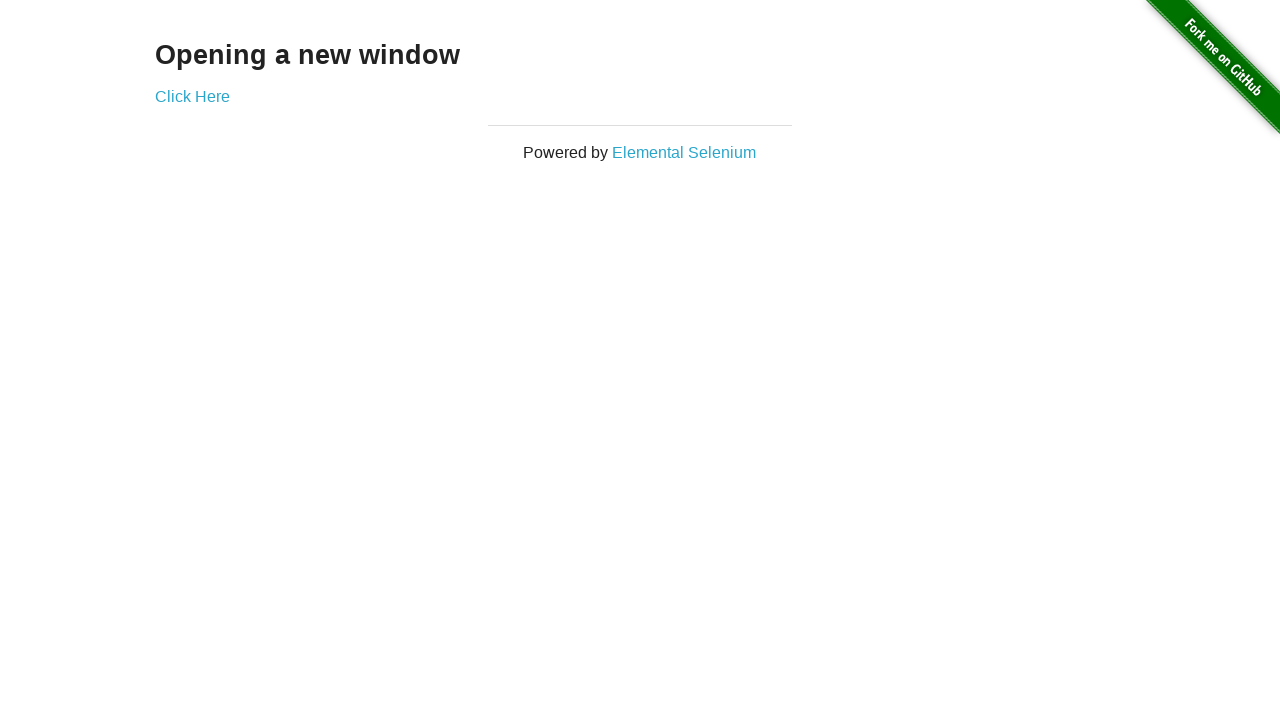

Clicked 'Click Here' link to open new window/tab at (192, 96) on text='Click Here'
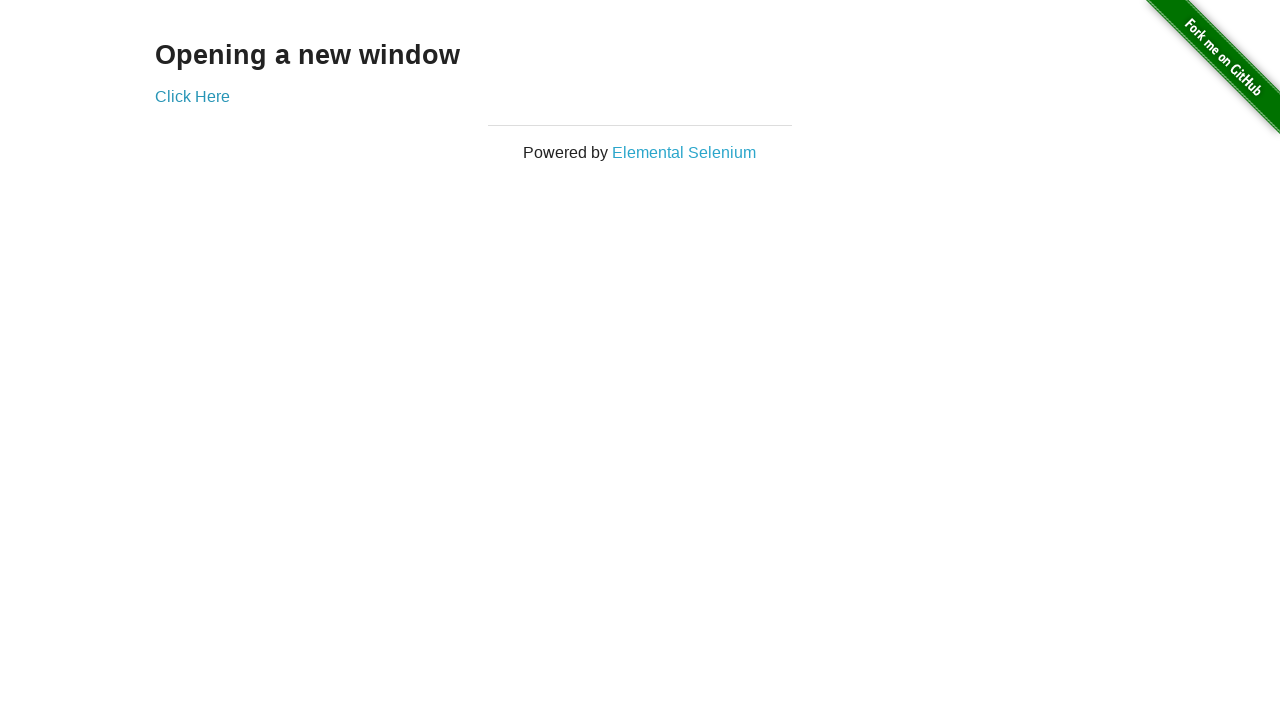

Captured newly opened page/window
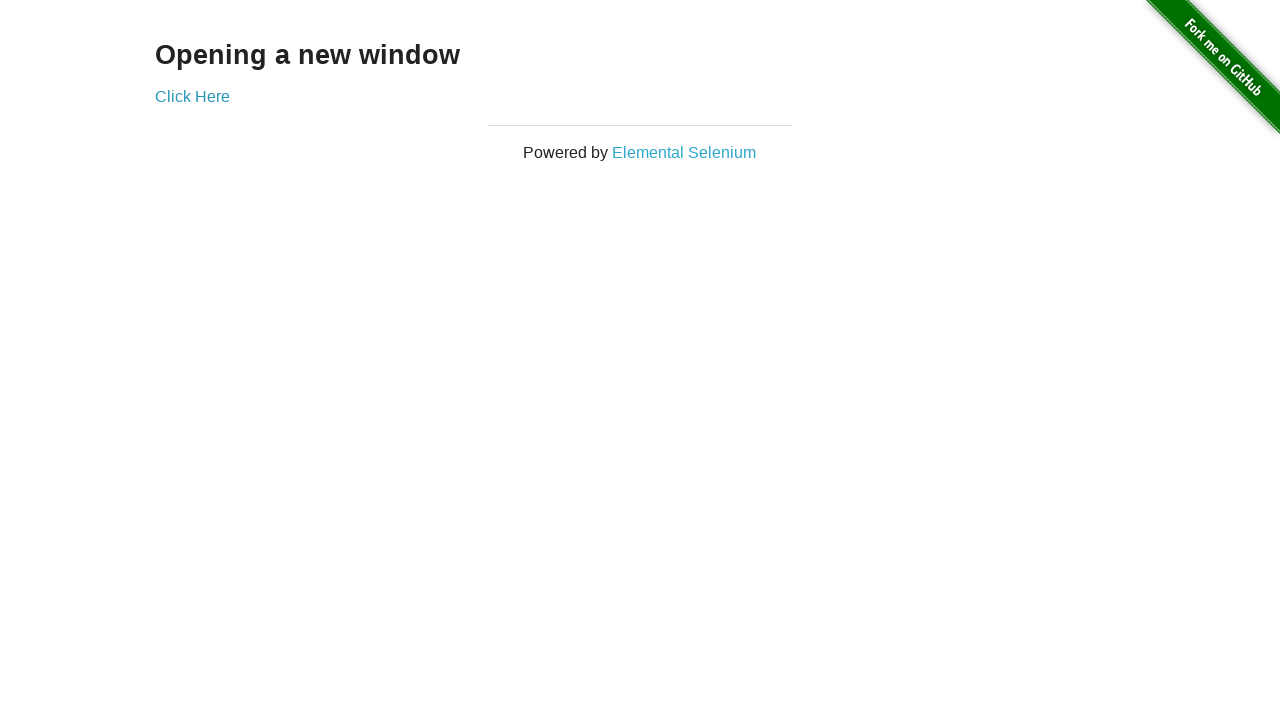

New page finished loading
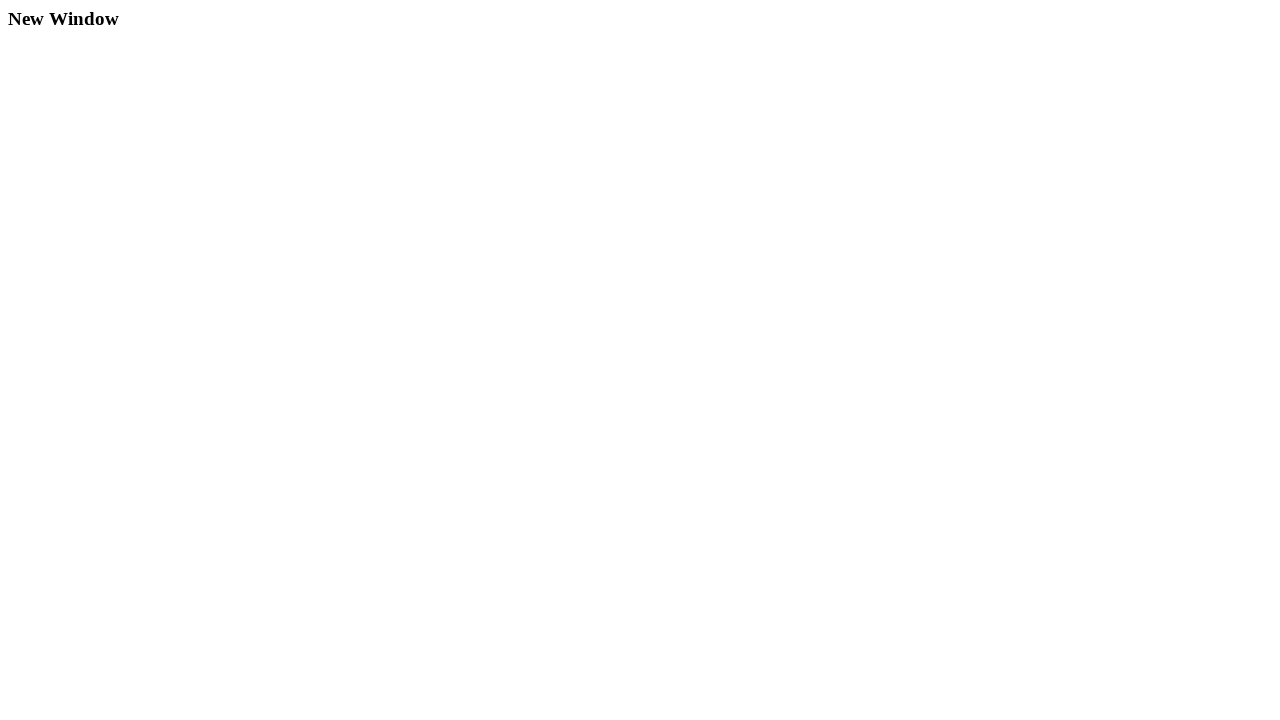

Closed the newly opened page/window
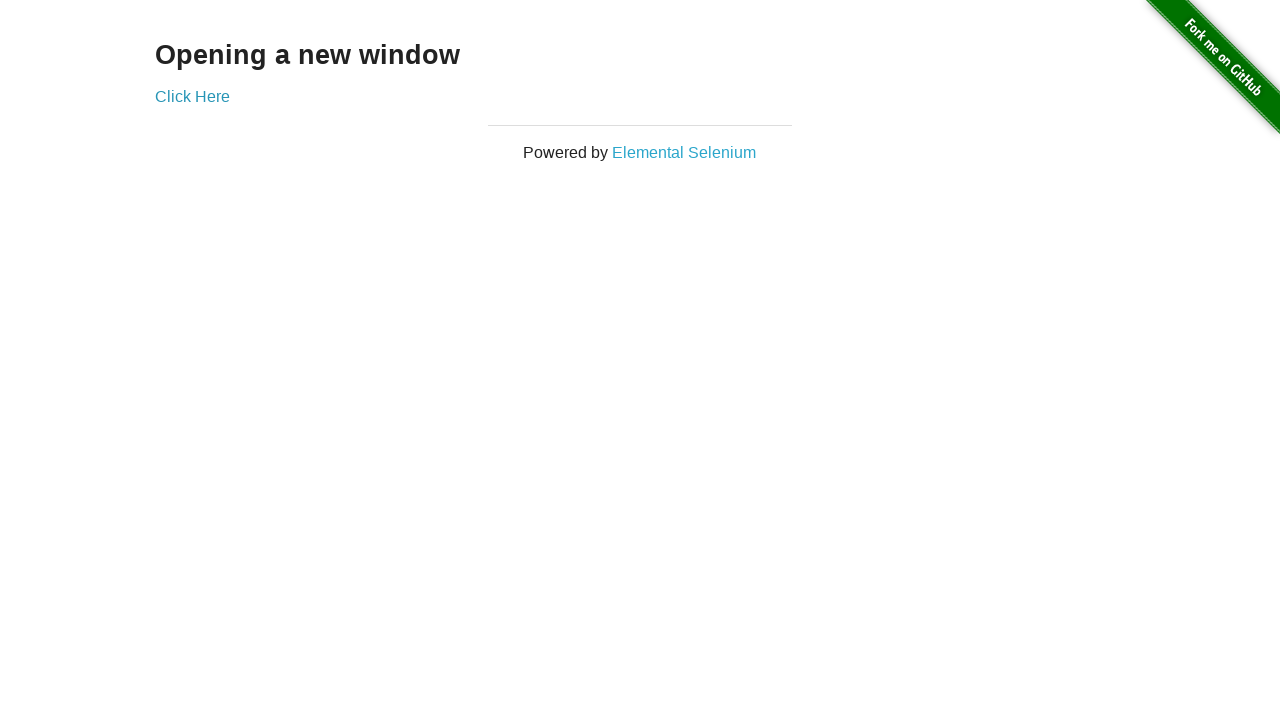

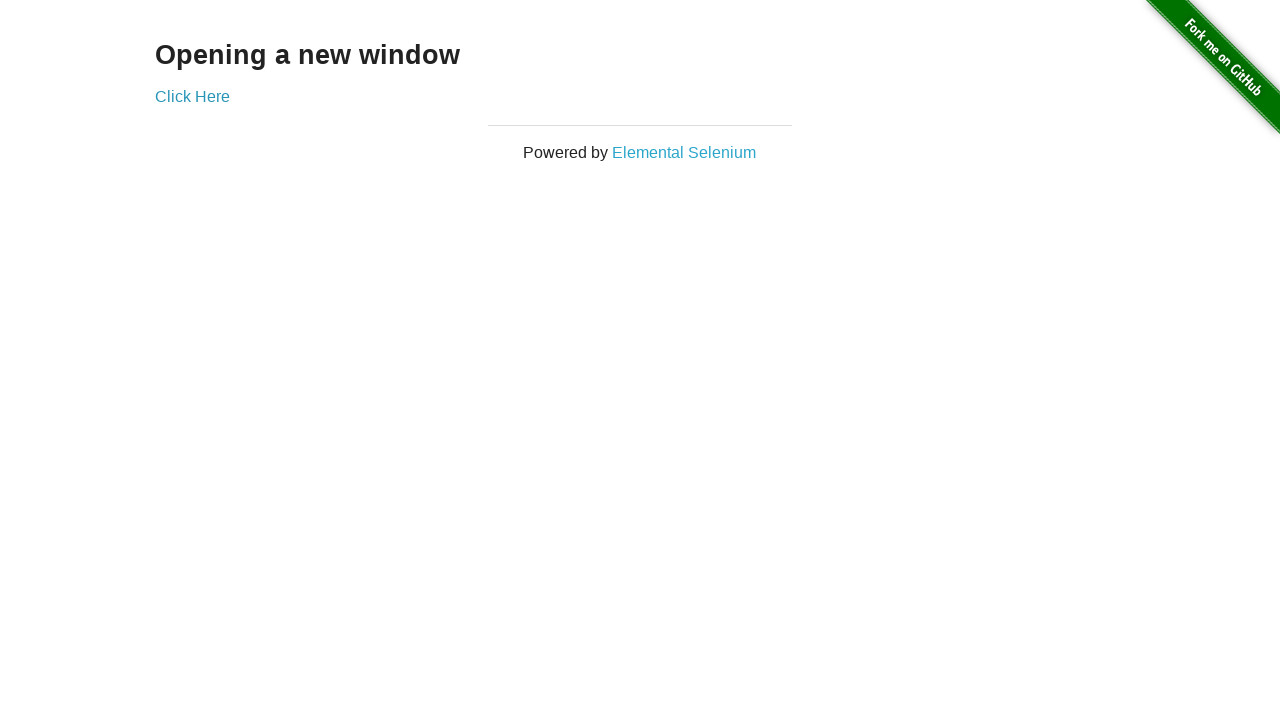